Navigates to Salesforce login page, interacts with the username field using various XPath selectors, clicks "Try for Free" link, and fills in a first name field on the registration form

Starting URL: https://login.salesforce.com/

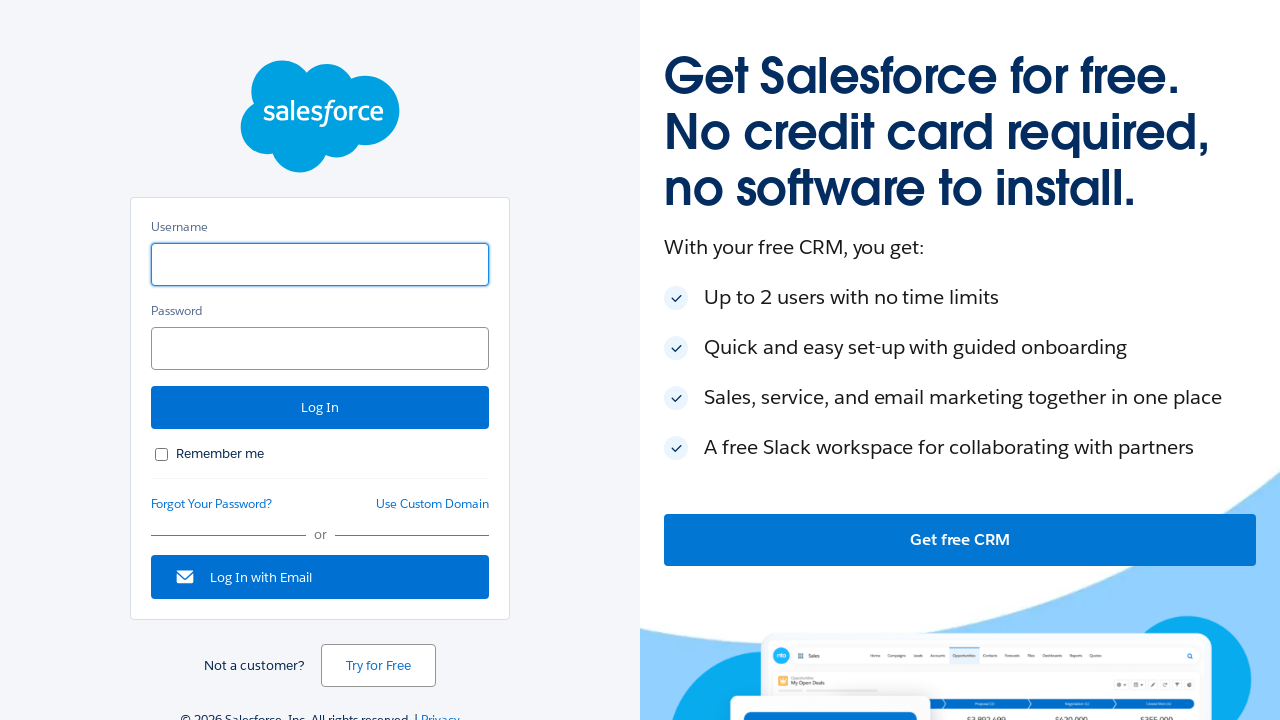

Clicked username field using XPath with OR condition at (320, 264) on xpath=//input[@type='email' or id='usernam']
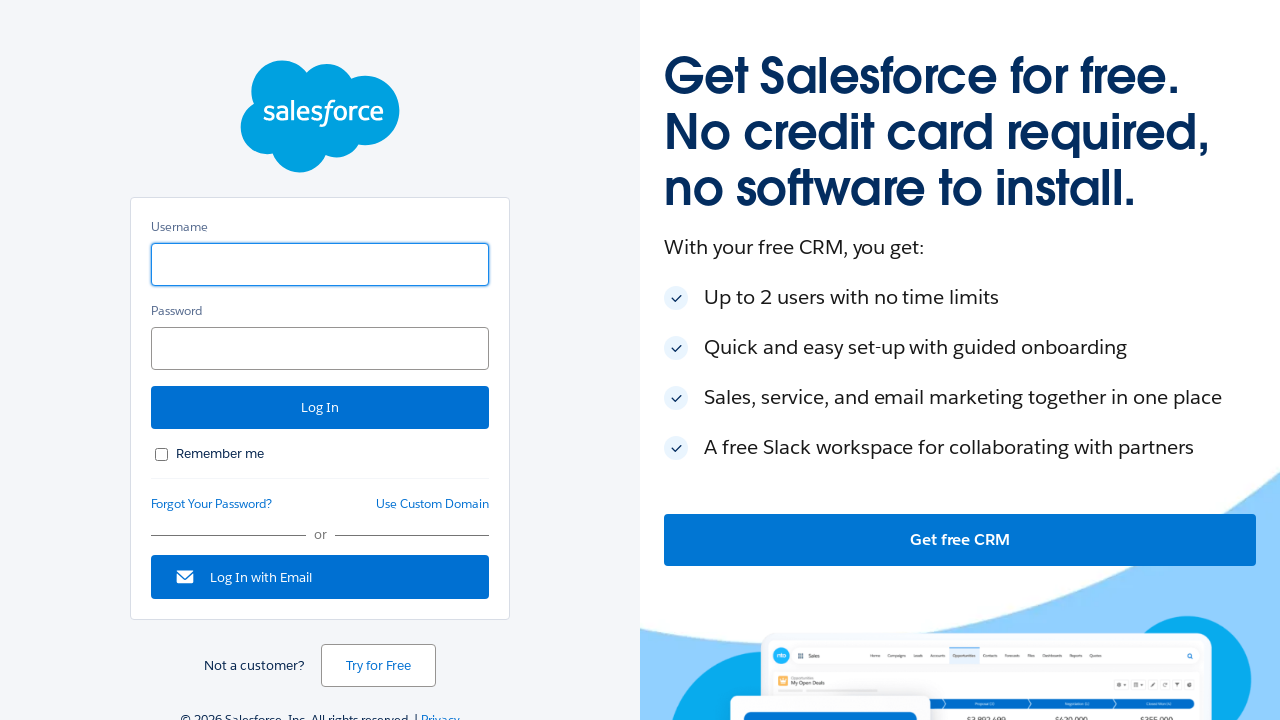

Clicked username field using XPath with AND condition at (320, 264) on xpath=//input[@type='email' and @id='username']
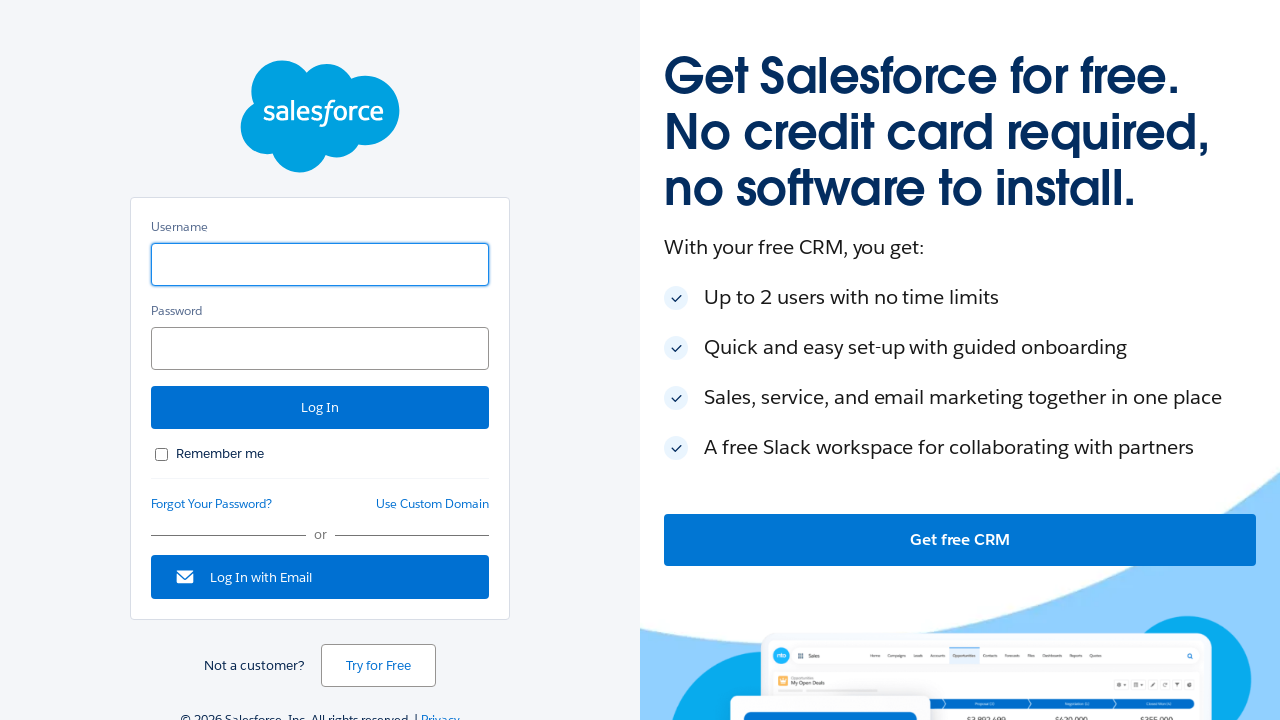

Clicked username field using XPath contains function at (320, 264) on xpath=//input[contains(@id,'userna')]
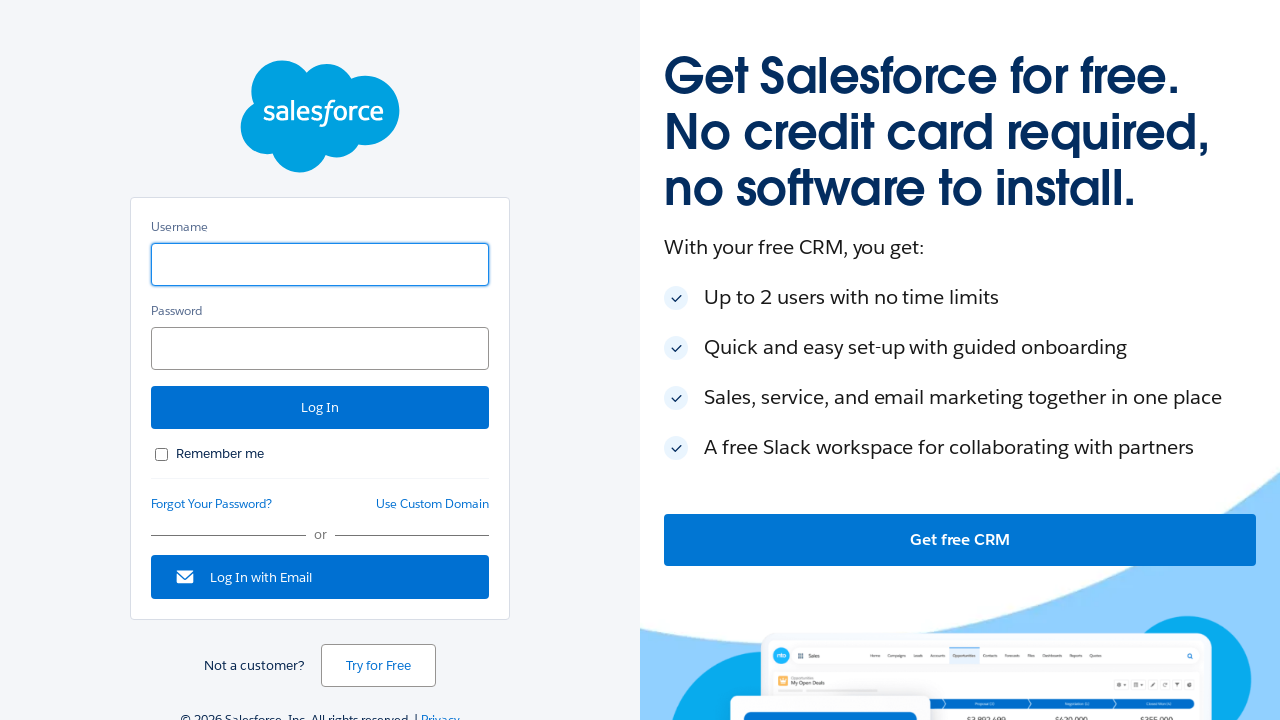

Clicked username field using XPath starts-with function at (320, 264) on xpath=//input[starts-with(@id,'usern')]
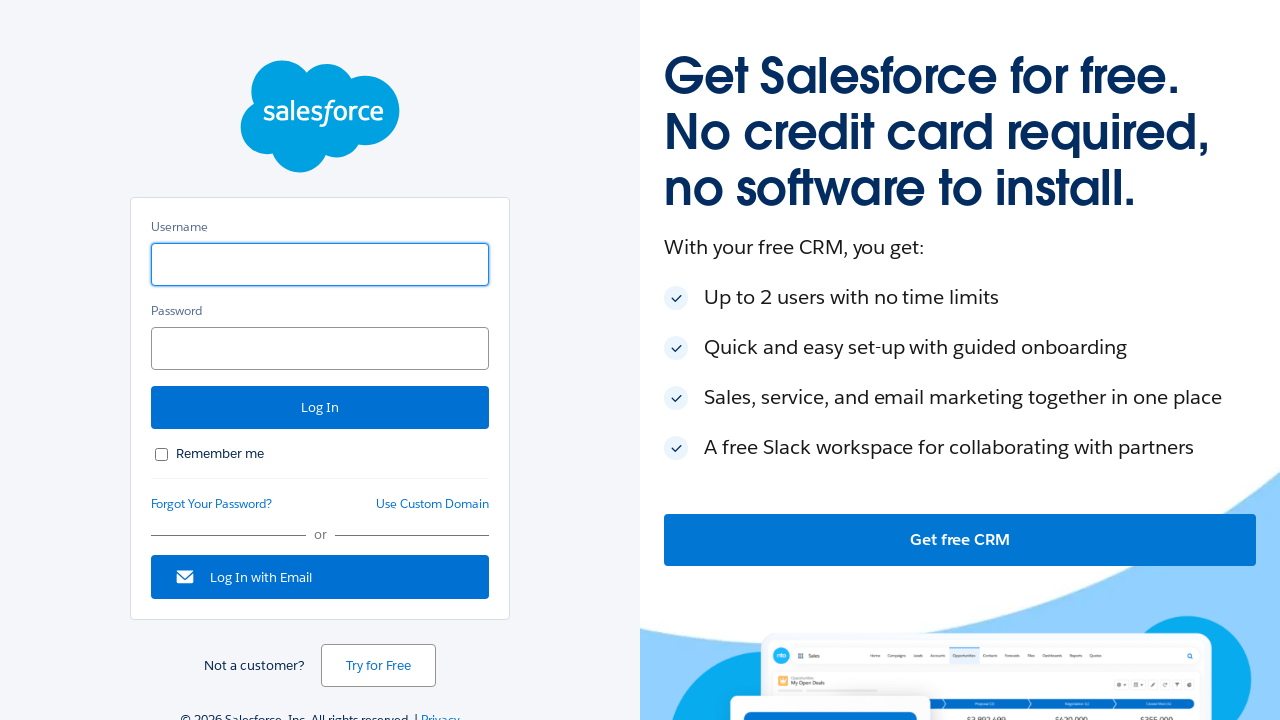

Clicked 'Try for Free' link using parent-child XPath traversal at (378, 666) on xpath=//div[@id='wrapper']/div[3]/a
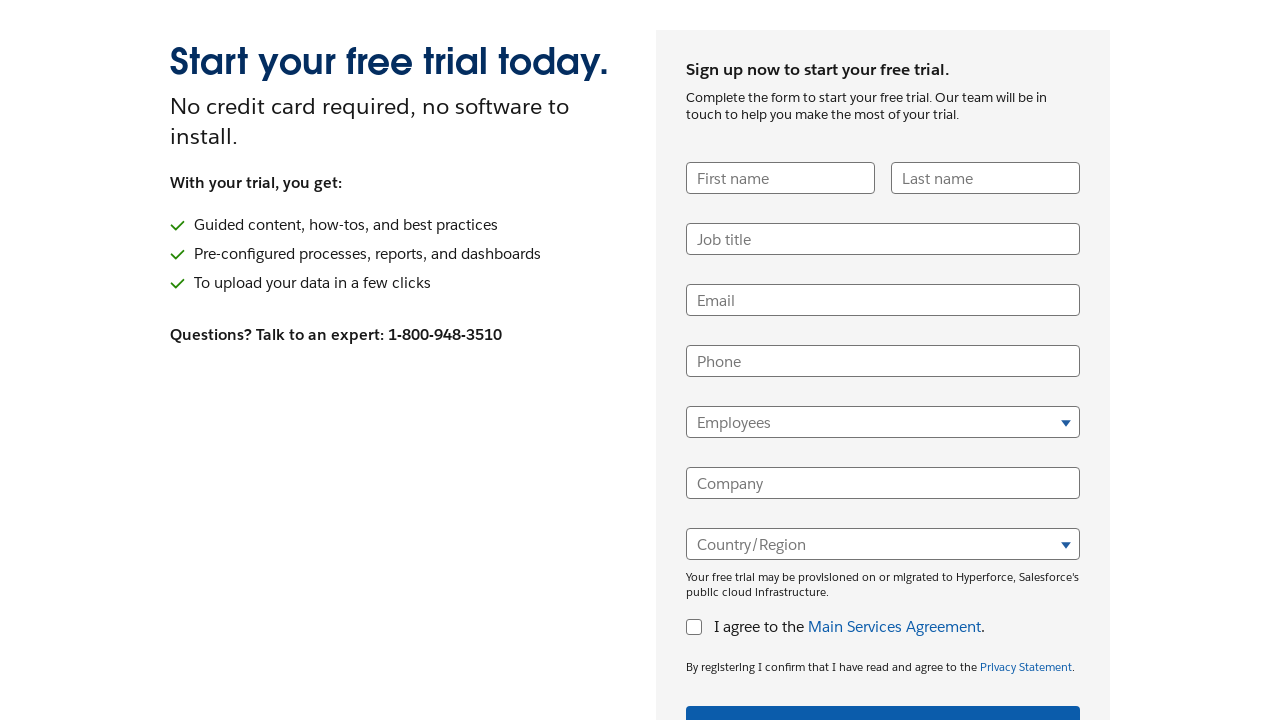

Registration form first name field loaded
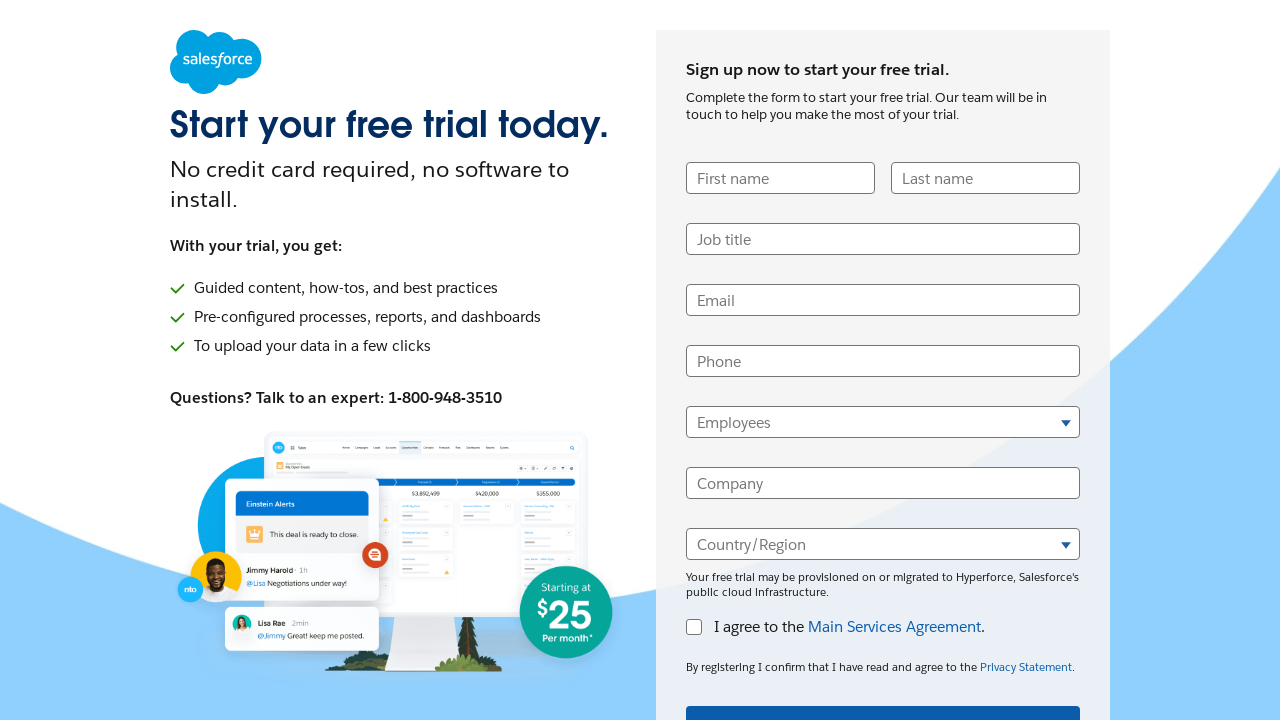

Filled first name field with 'Praveen' on input[name='UserFirstName']
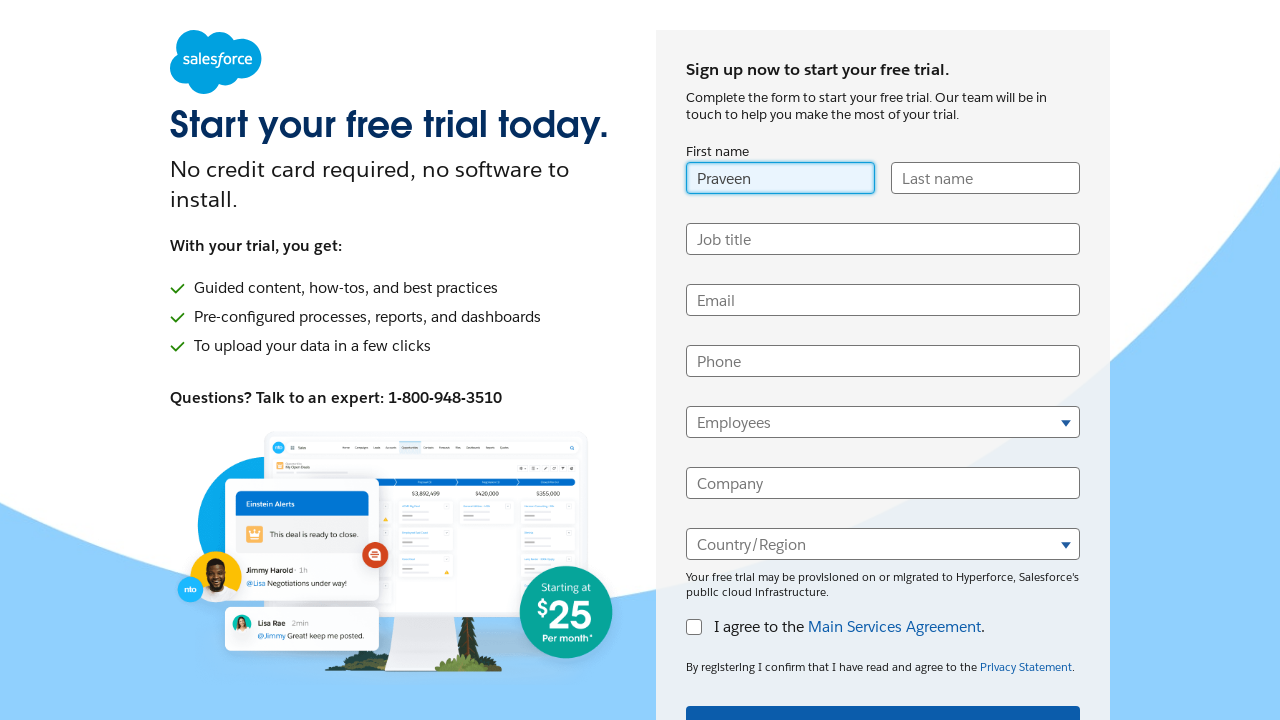

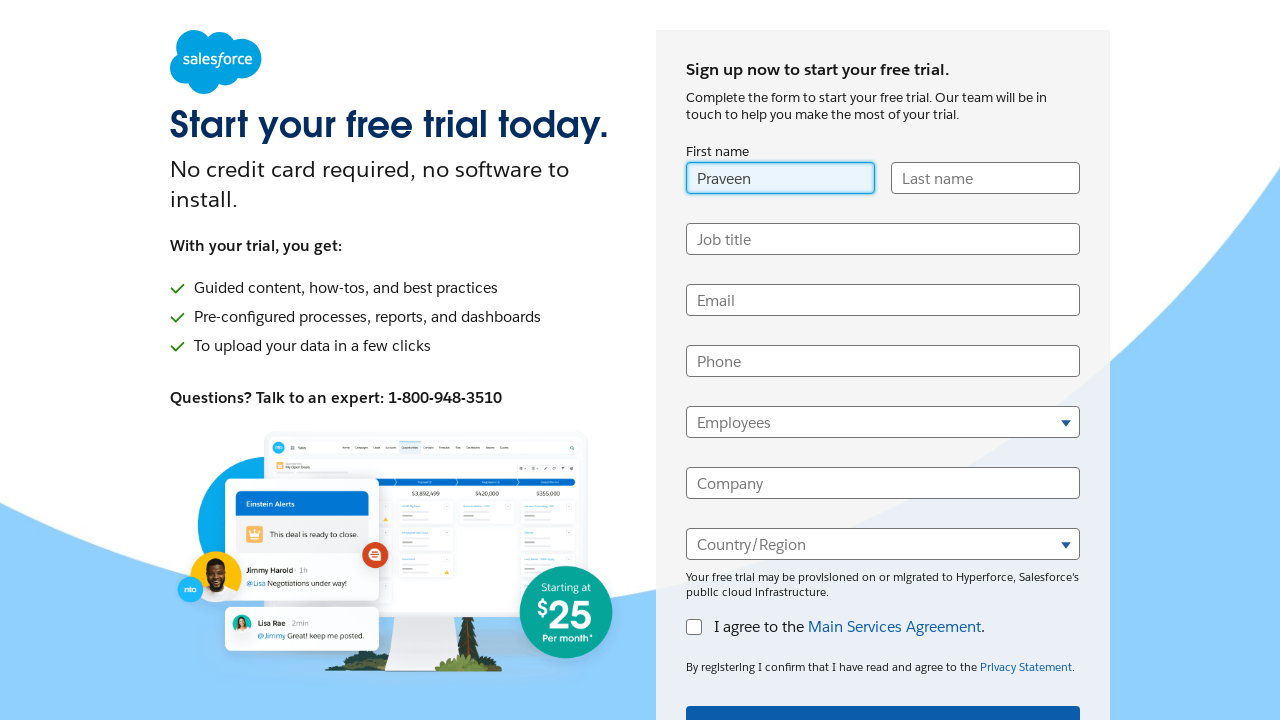